Tests file download functionality by clicking the download button on the demoqa upload-download page

Starting URL: https://demoqa.com/upload-download

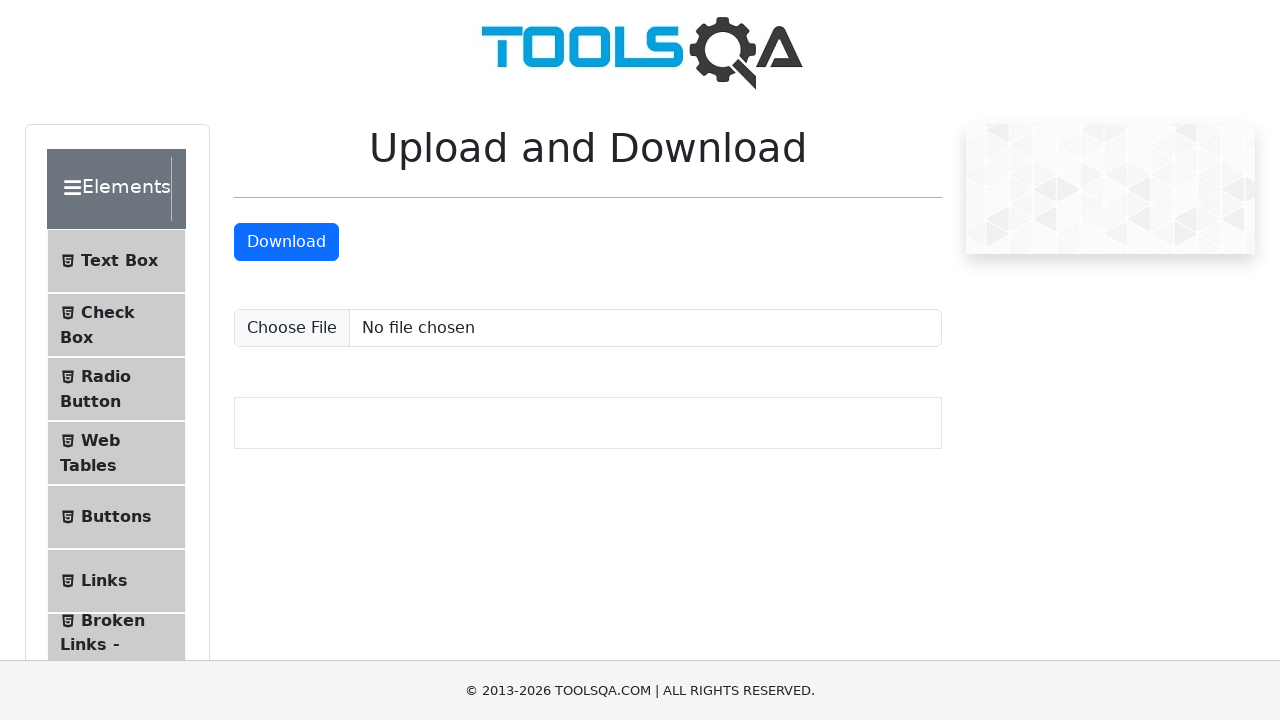

Clicked the download button on demoqa upload-download page at (286, 242) on #downloadButton
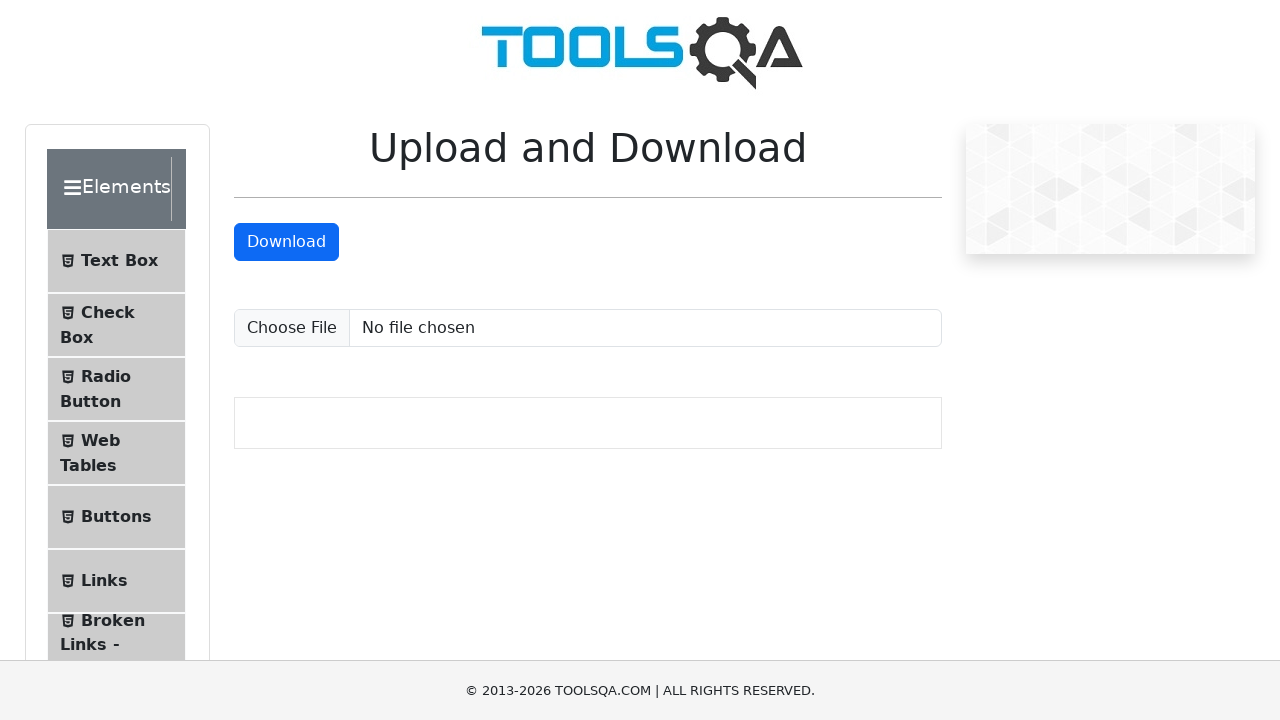

Waited 3 seconds for file download to complete
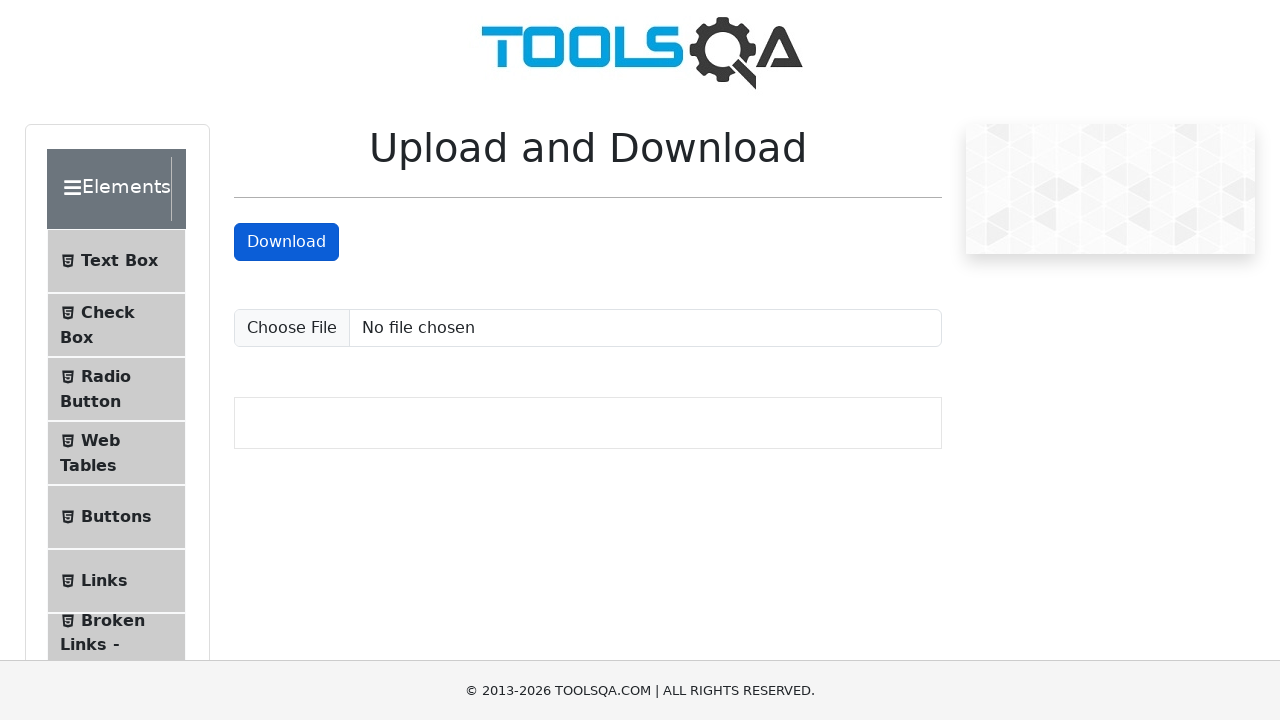

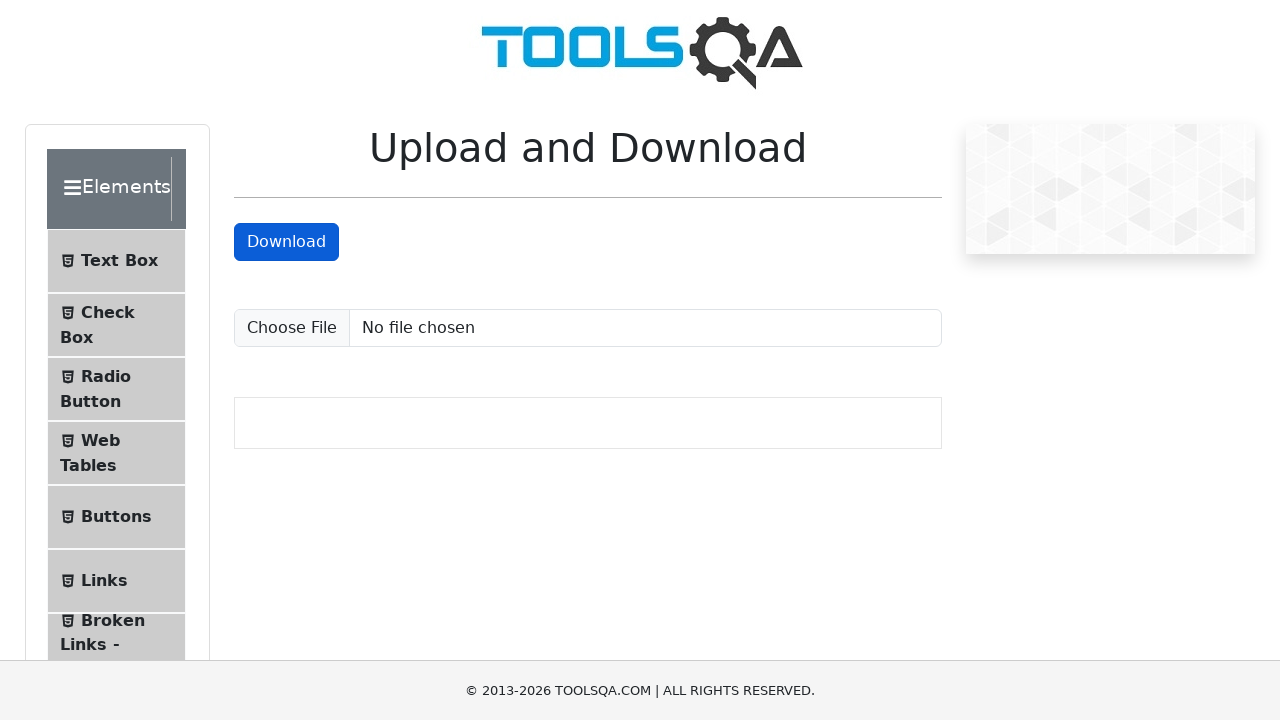